Tests that the OrangeHRM demo site loads correctly by verifying the page title is accessible

Starting URL: https://opensource-demo.orangehrmlive.com/web/index.php

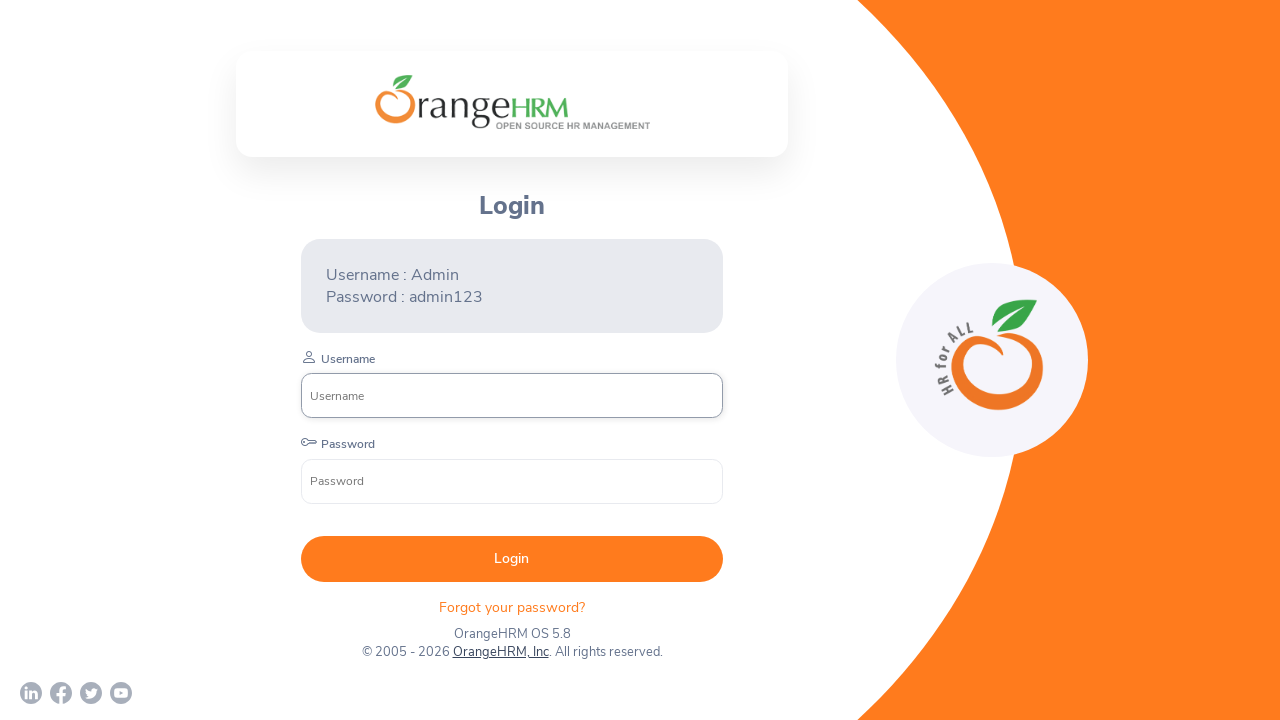

Waited for page to load - DOM content loaded
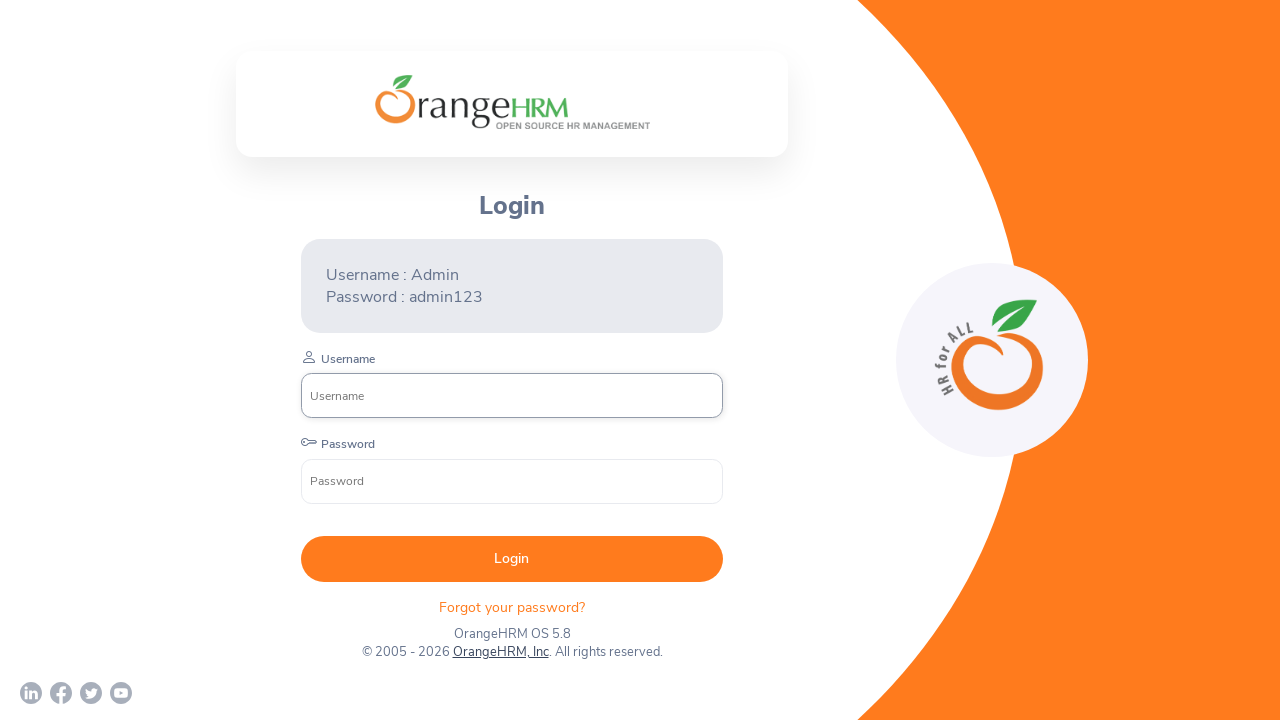

Retrieved page title
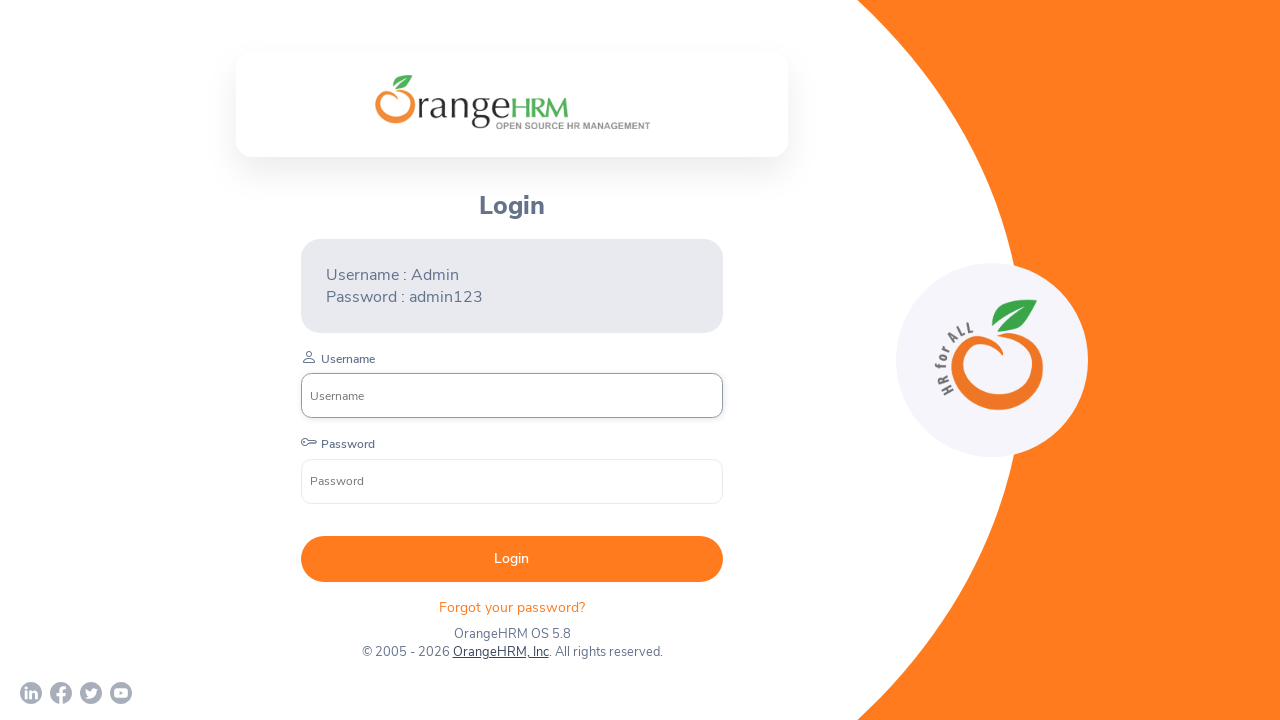

Verified page title is not empty
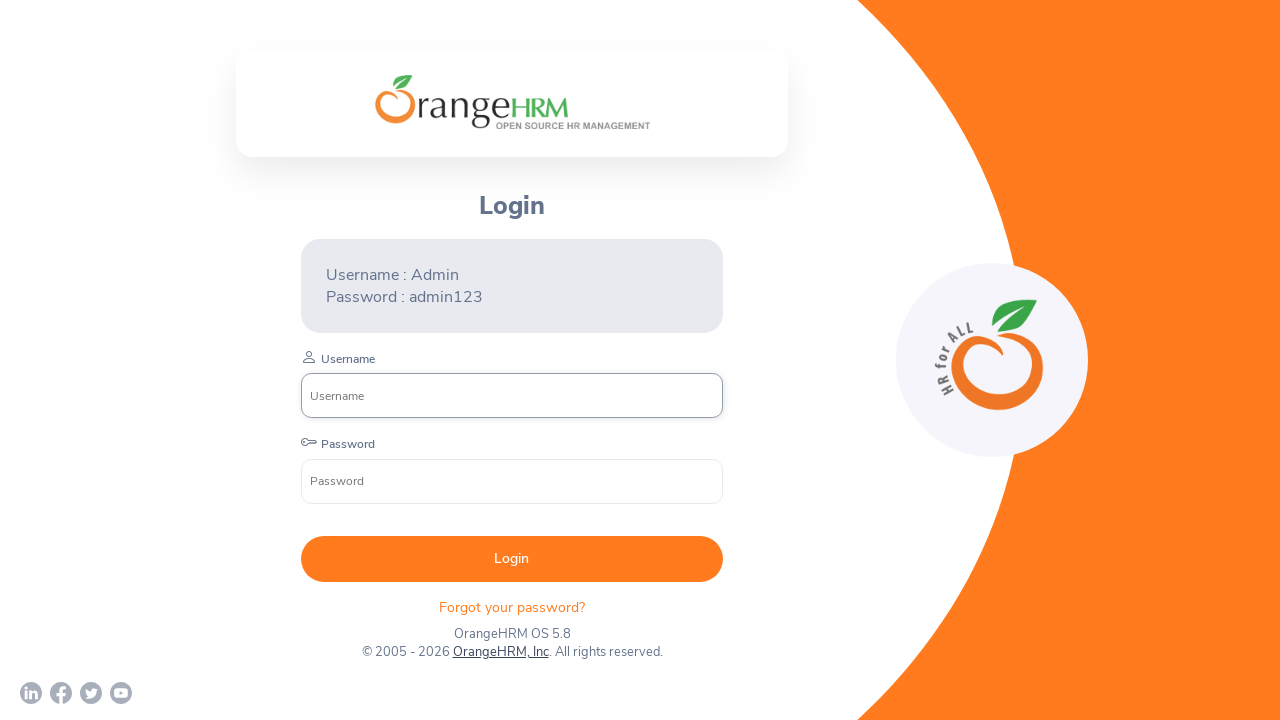

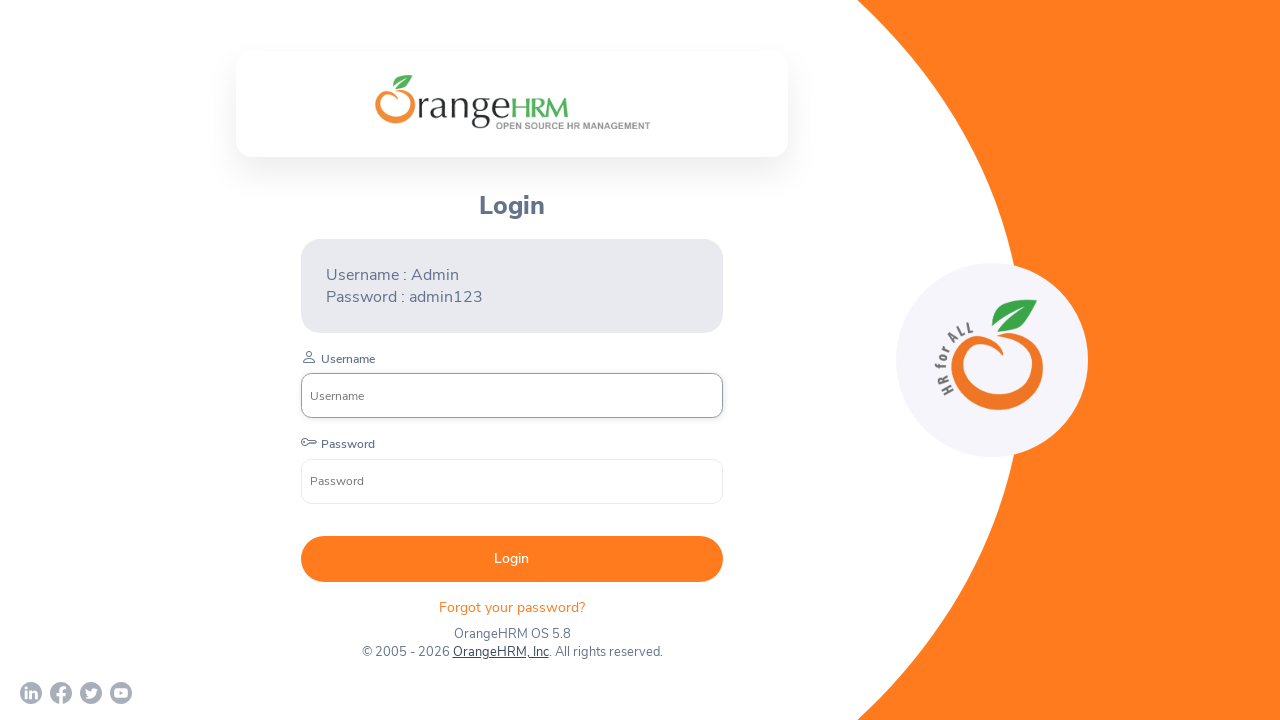